Tests filling out a practice registration form on DemoQA by entering personal information including name, email, gender, mobile number, date of birth, subjects, and additional text

Starting URL: https://demoqa.com/automation-practice-form

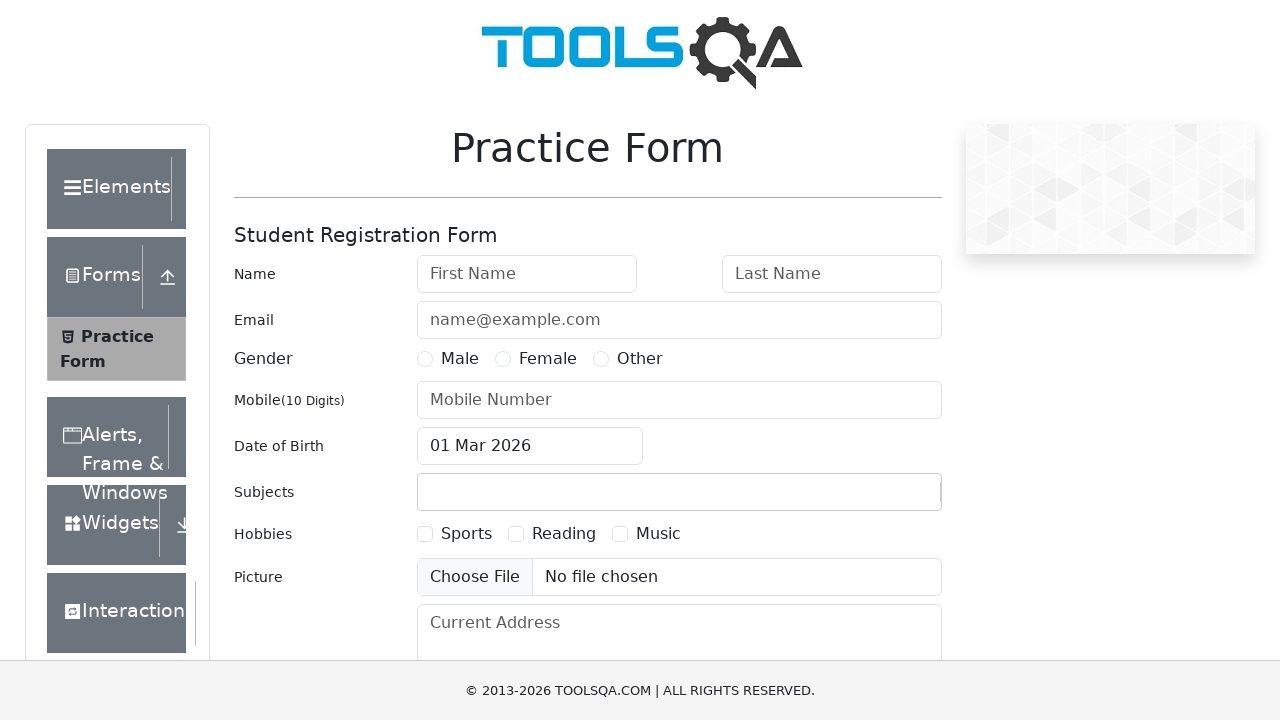

Filled first name field with 'Michael' on #firstName
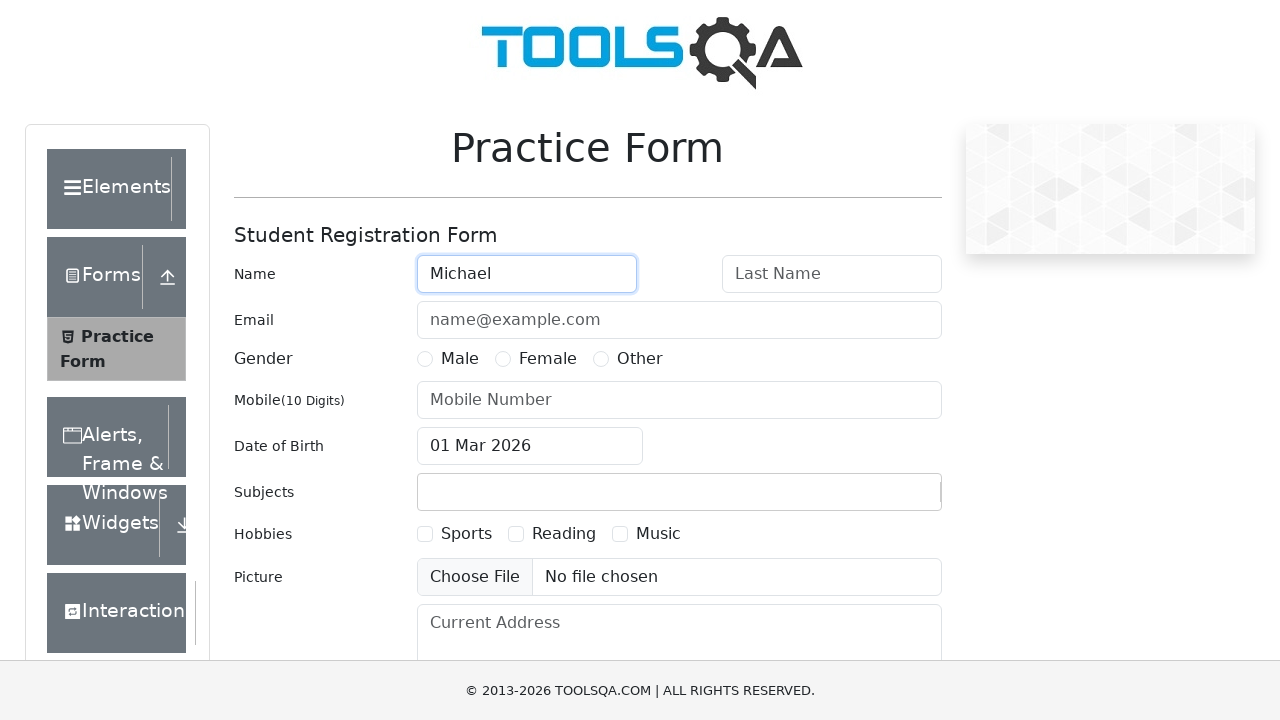

Filled last name field with 'Johnson' on #lastName
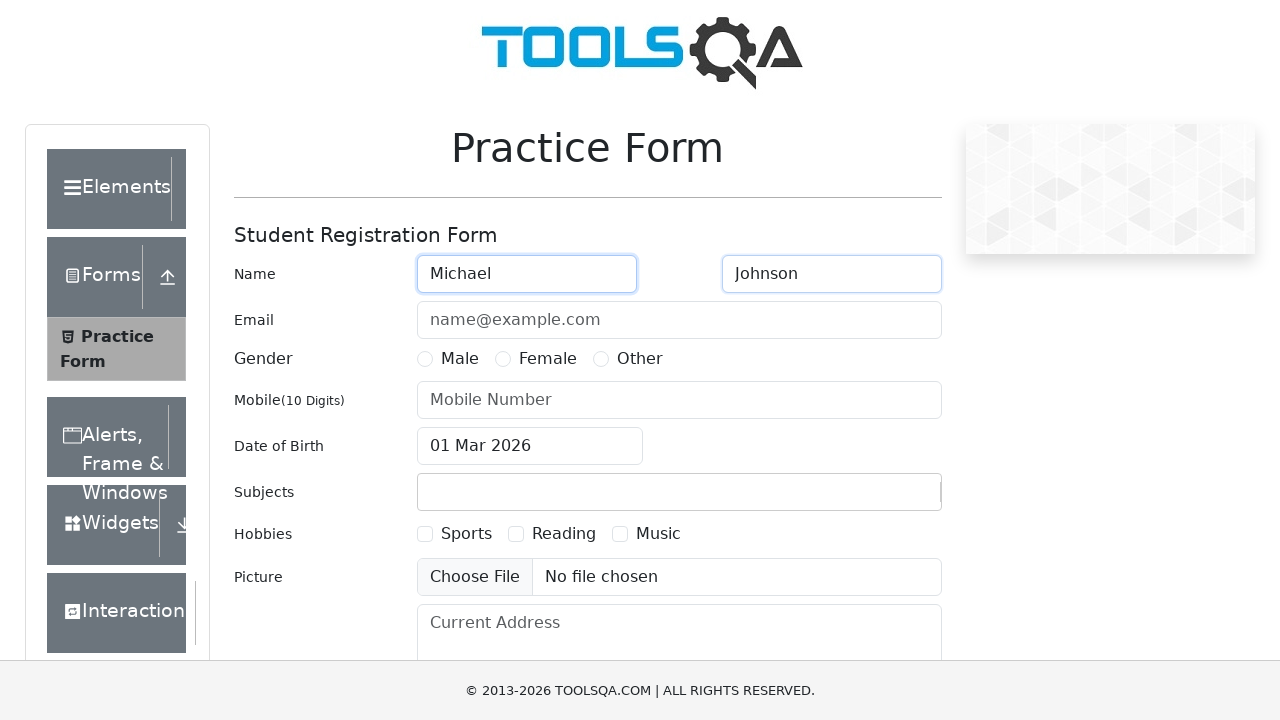

Filled email field with 'michael.johnson@example.com' on #userEmail
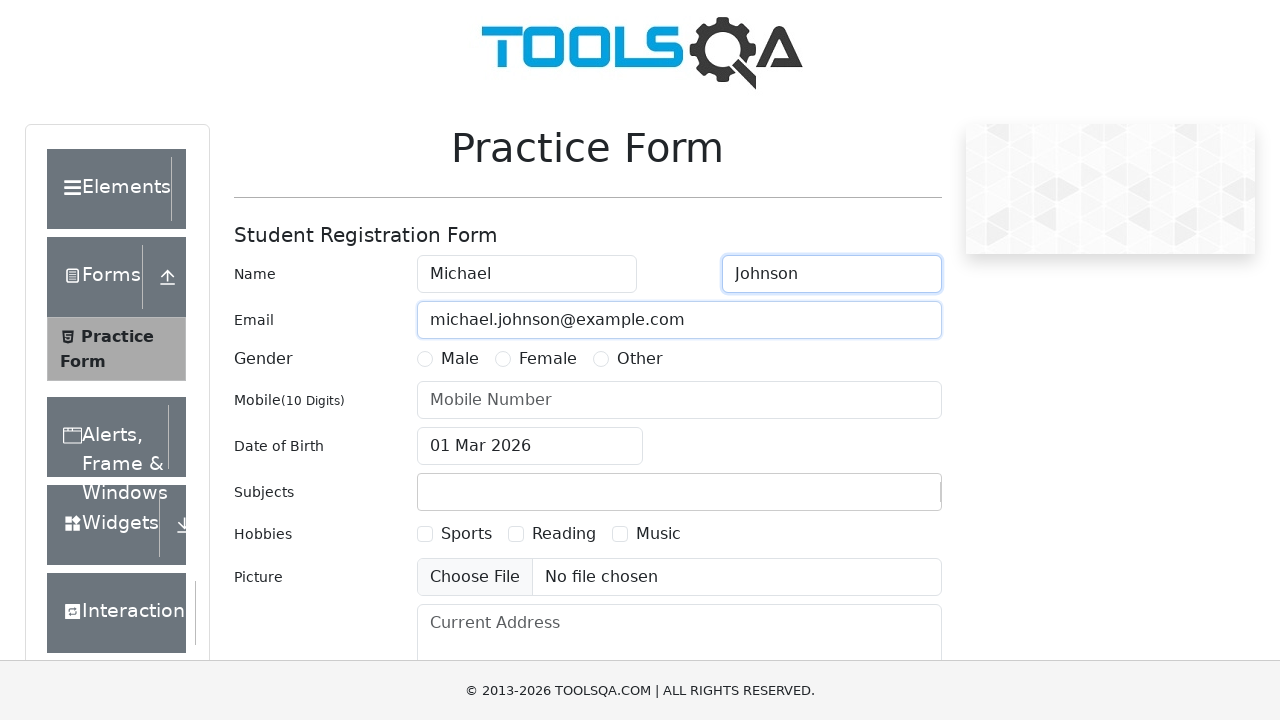

Selected Male gender option at (460, 359) on label[for='gender-radio-1']
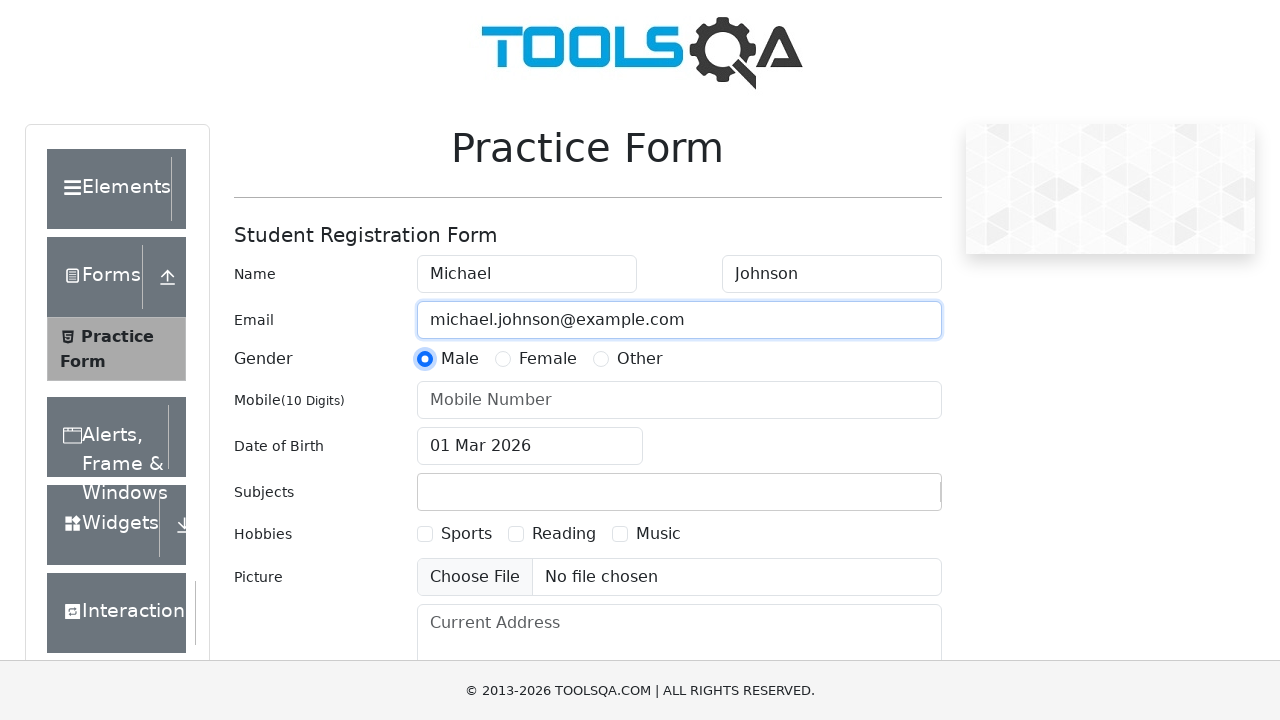

Filled mobile number field with '5551234567' on #userNumber
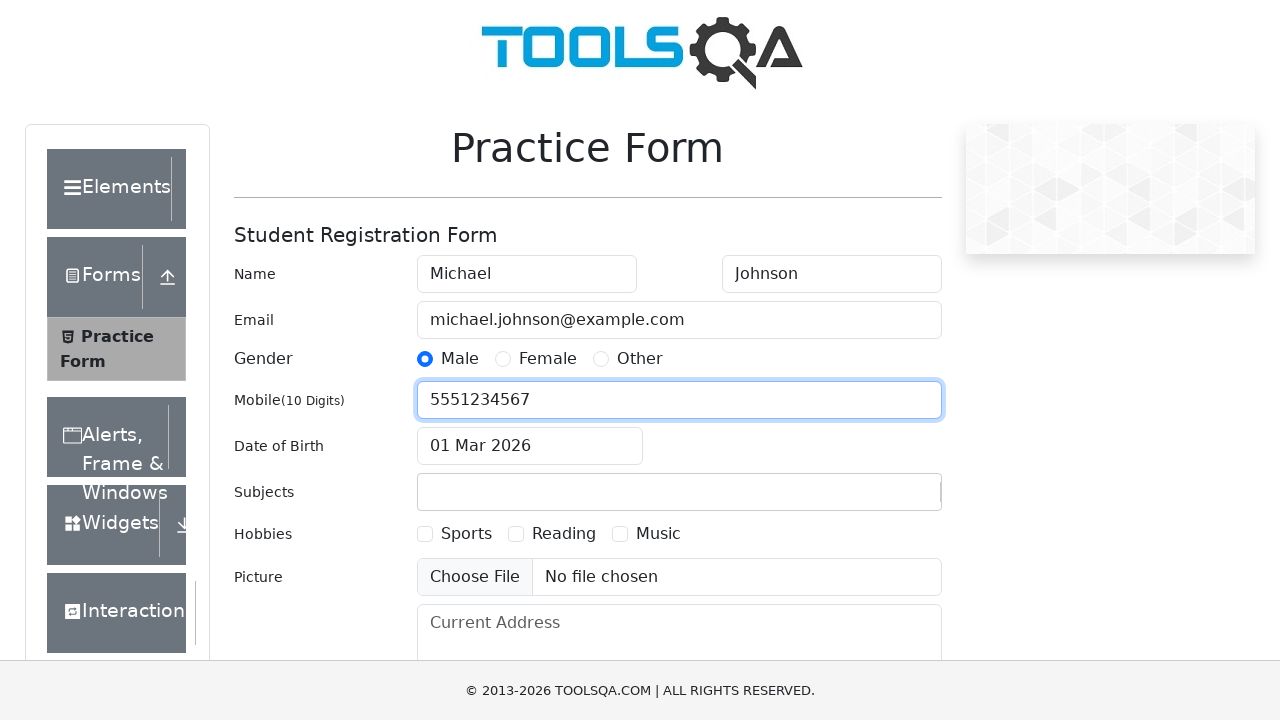

Clicked on date of birth input field to open date picker at (530, 446) on #dateOfBirthInput
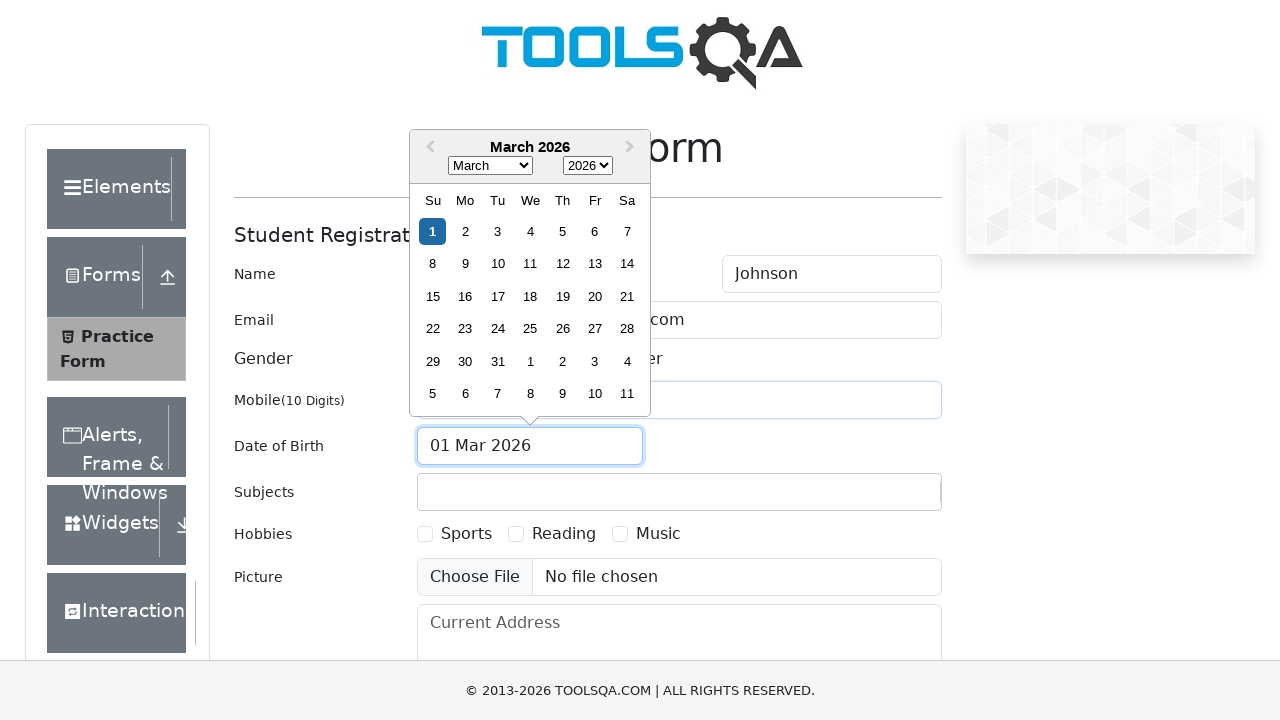

Selected month 5 (May) in date picker on .react-datepicker__month-select
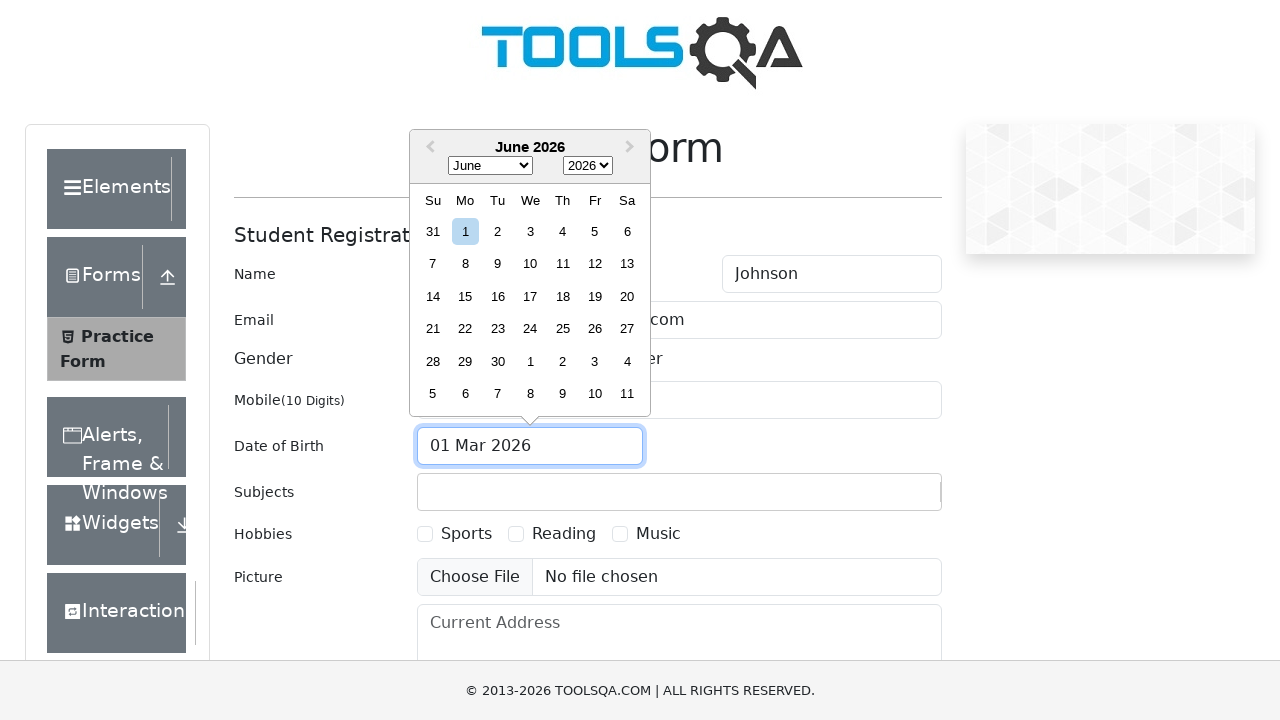

Selected year 1995 in date picker on .react-datepicker__year-select
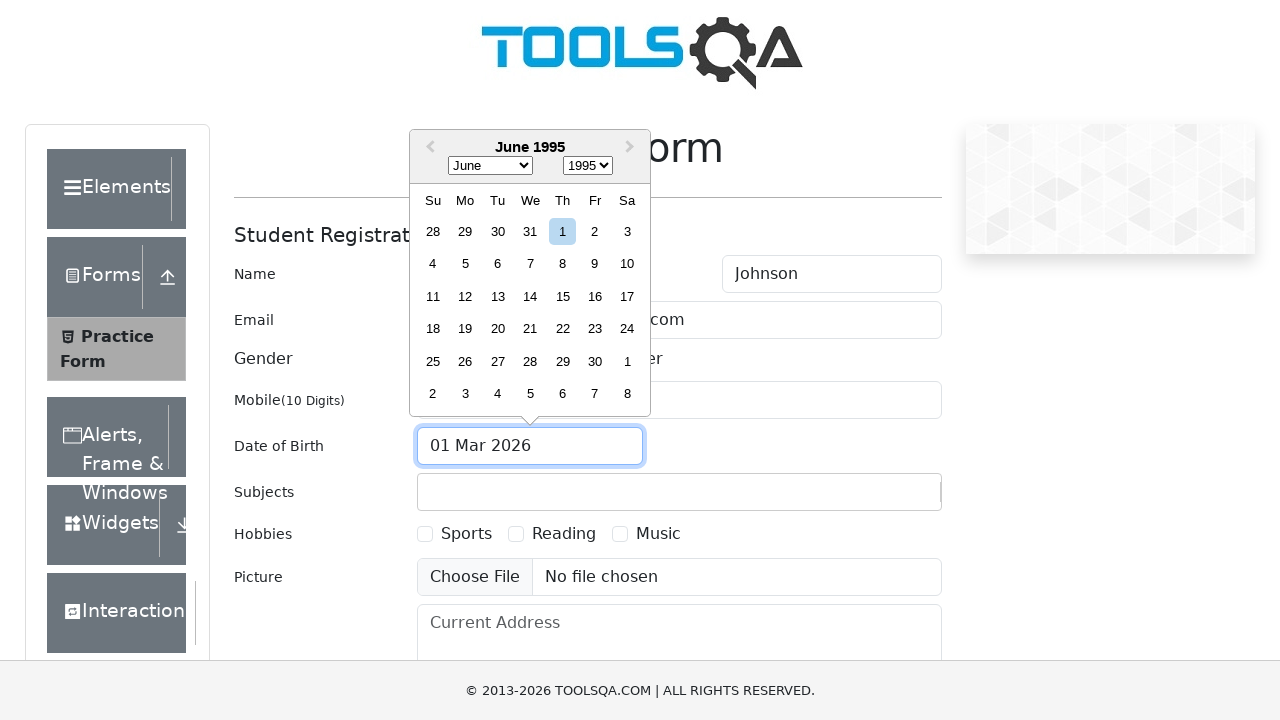

Selected day 15 in date picker at (562, 296) on .react-datepicker__day--015:not(.react-datepicker__day--outside-month)
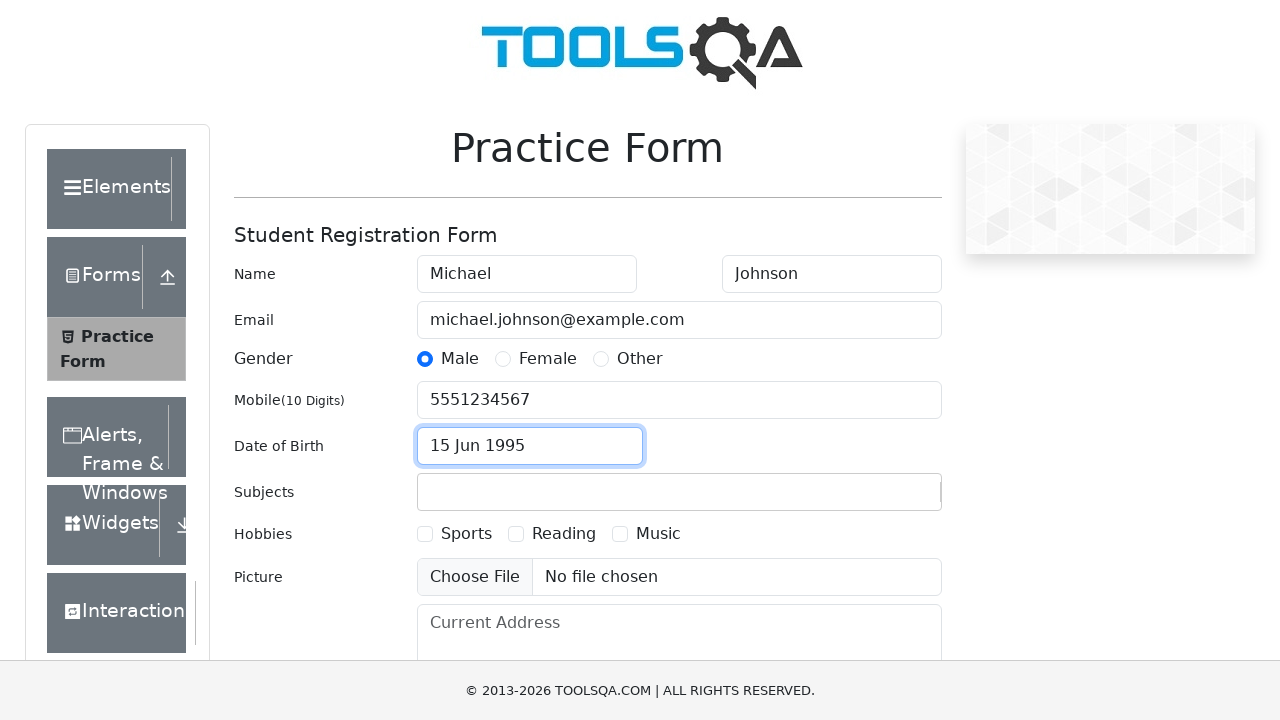

Clicked on subjects input field at (430, 492) on #subjectsInput
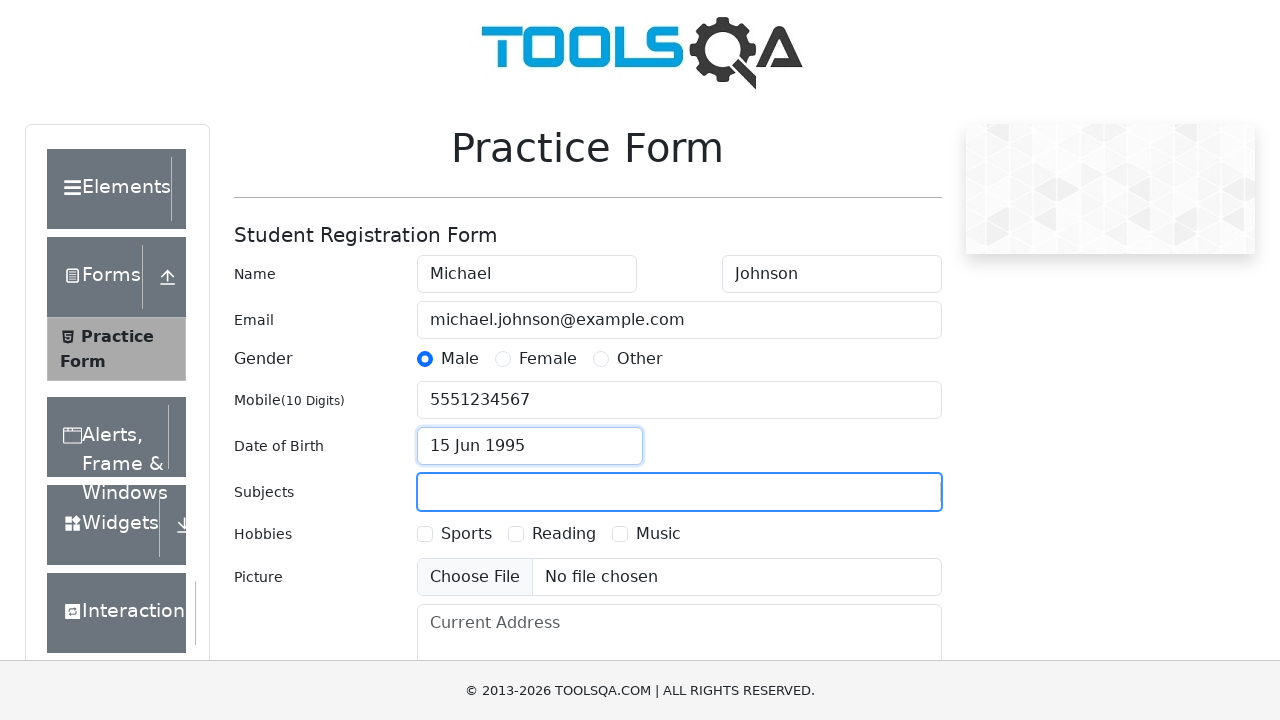

Typed 'Maths' in subjects field on #subjectsInput
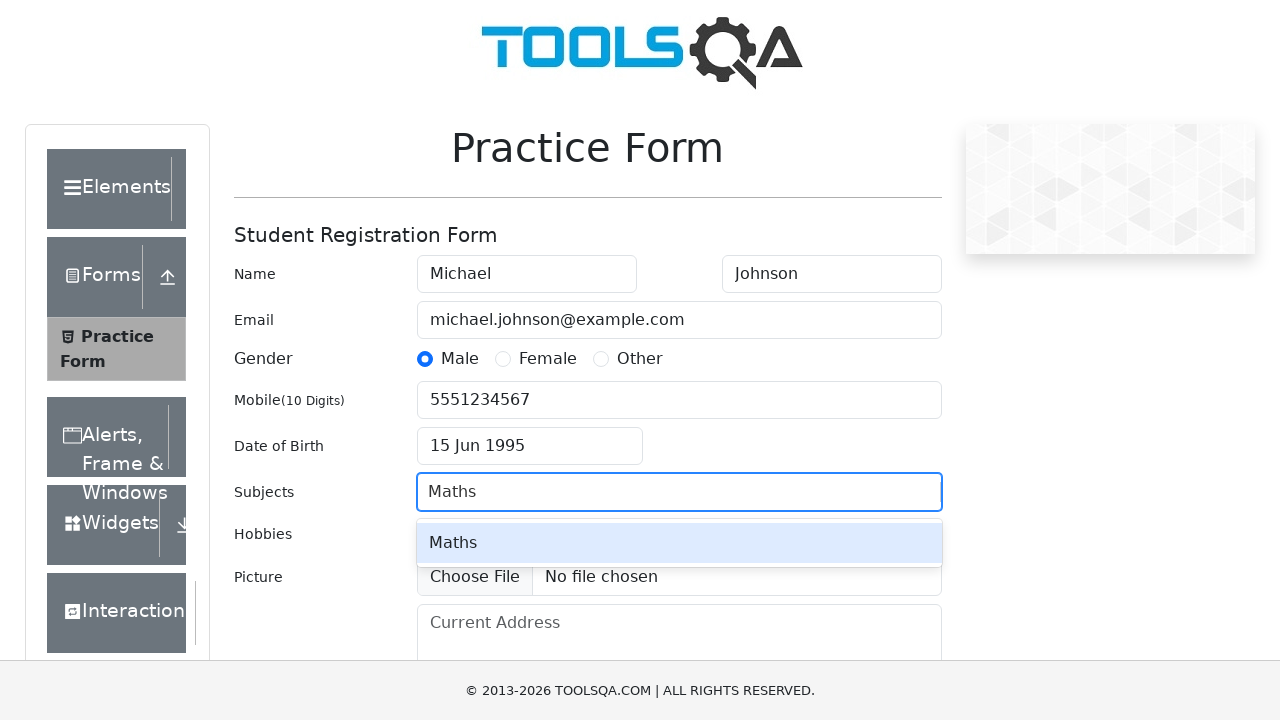

Pressed Enter to confirm subject selection
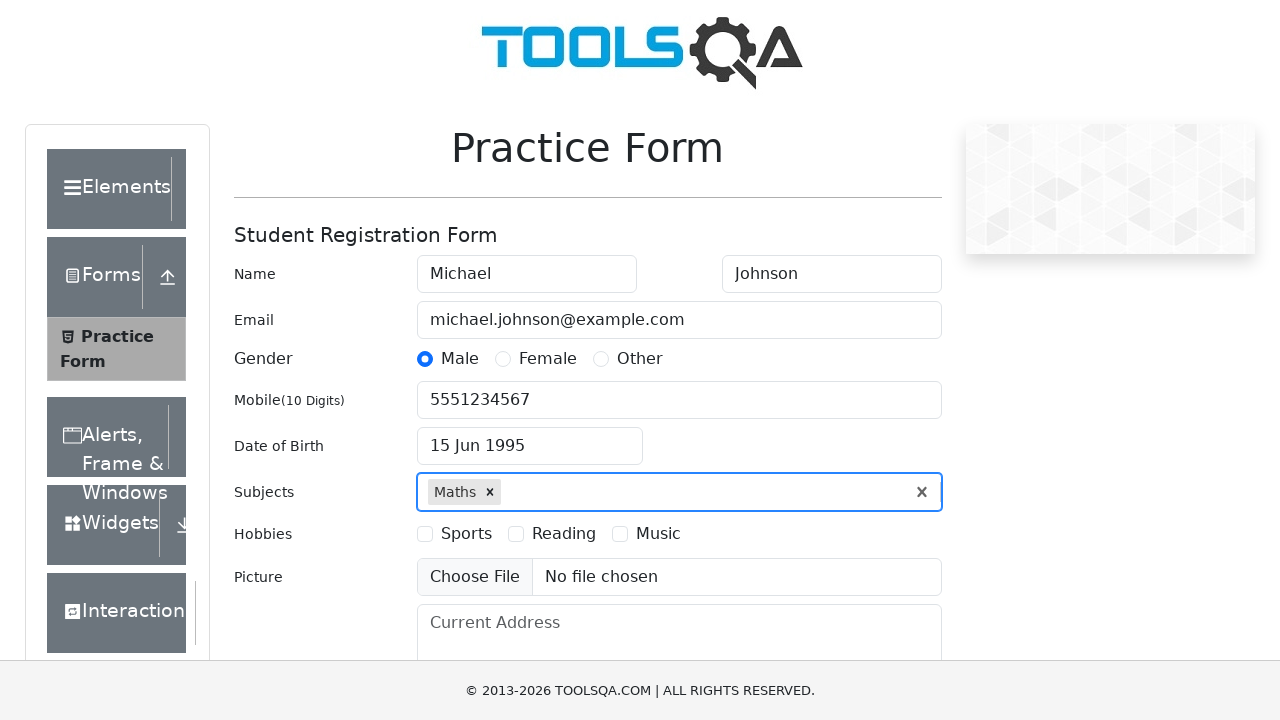

Filled current address field with '123 Test Street, Sample City, Country 12345' on #currentAddress
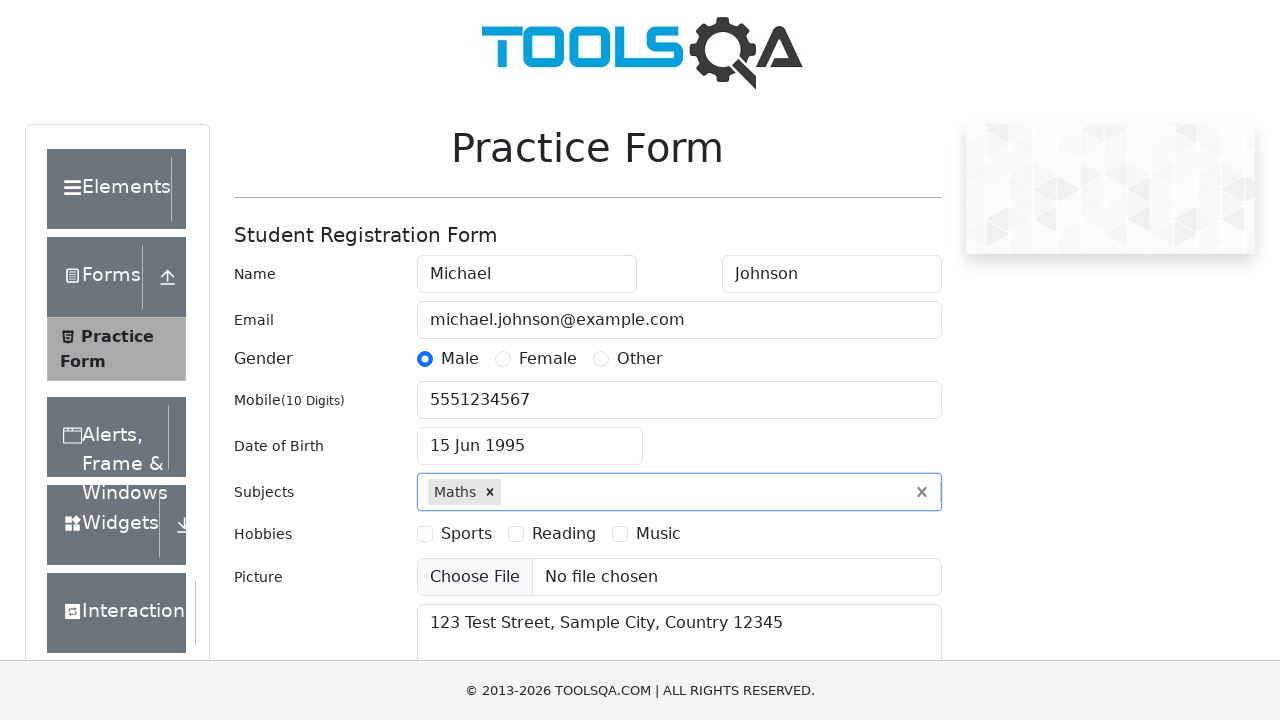

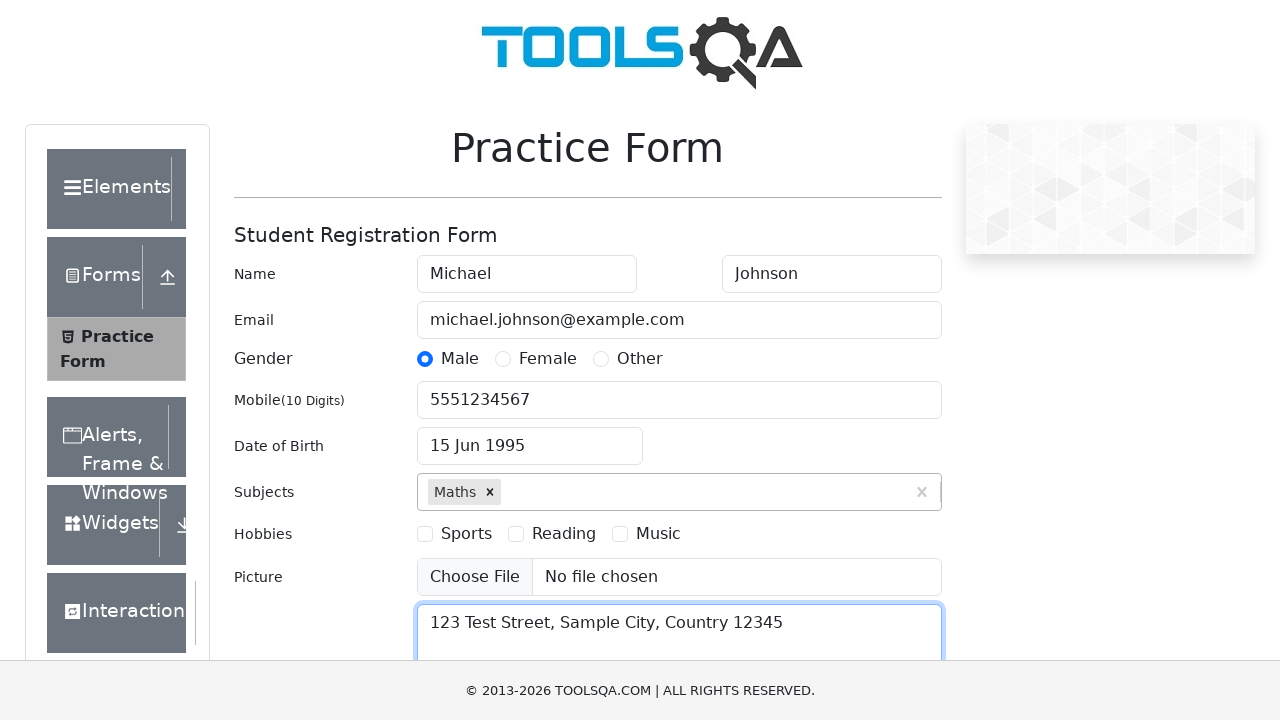